Tests datepicker functionality by entering a date value and submitting with Enter key

Starting URL: https://formy-project.herokuapp.com/datepicker

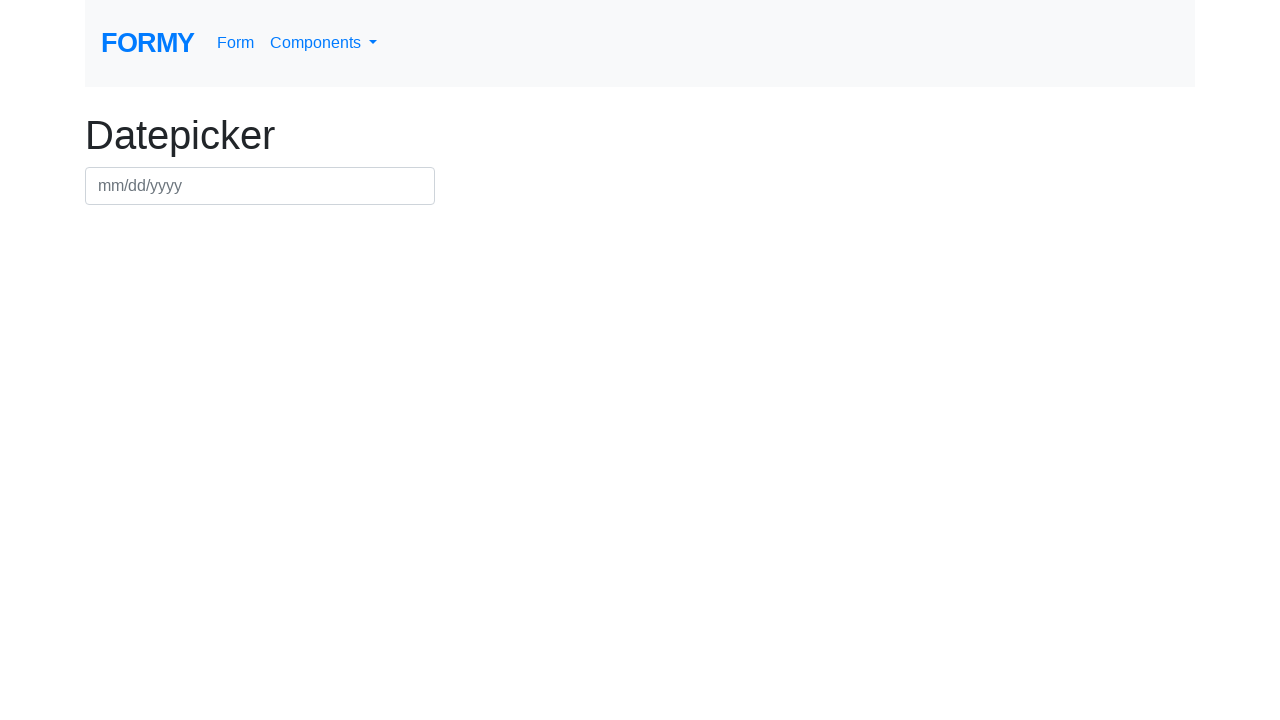

Filled datepicker field with date 12/31/2024 on #datepicker
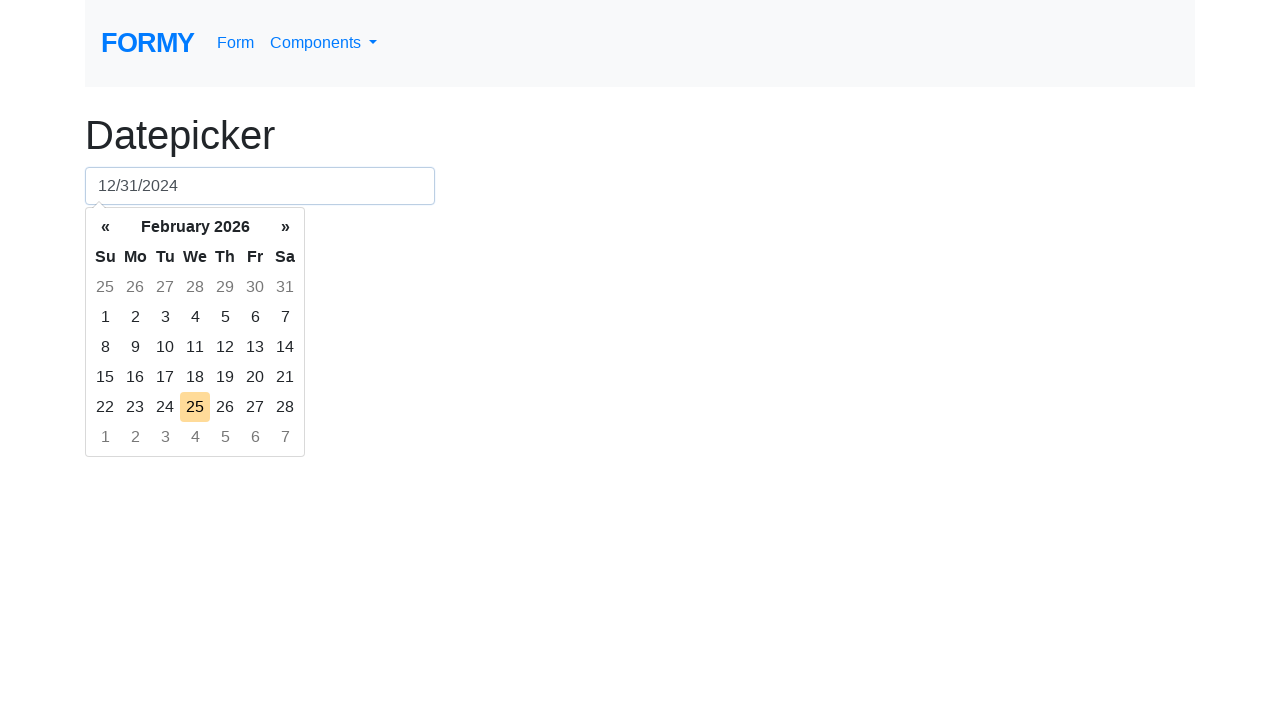

Pressed Enter key to submit the date on #datepicker
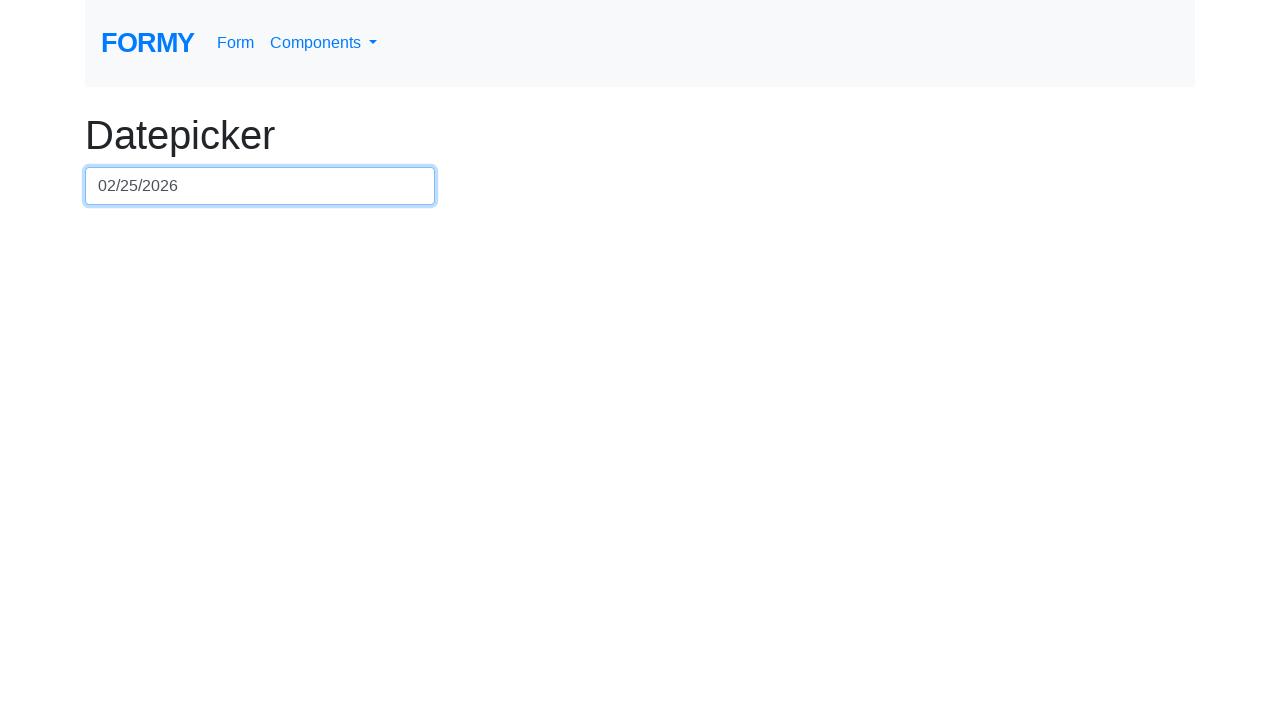

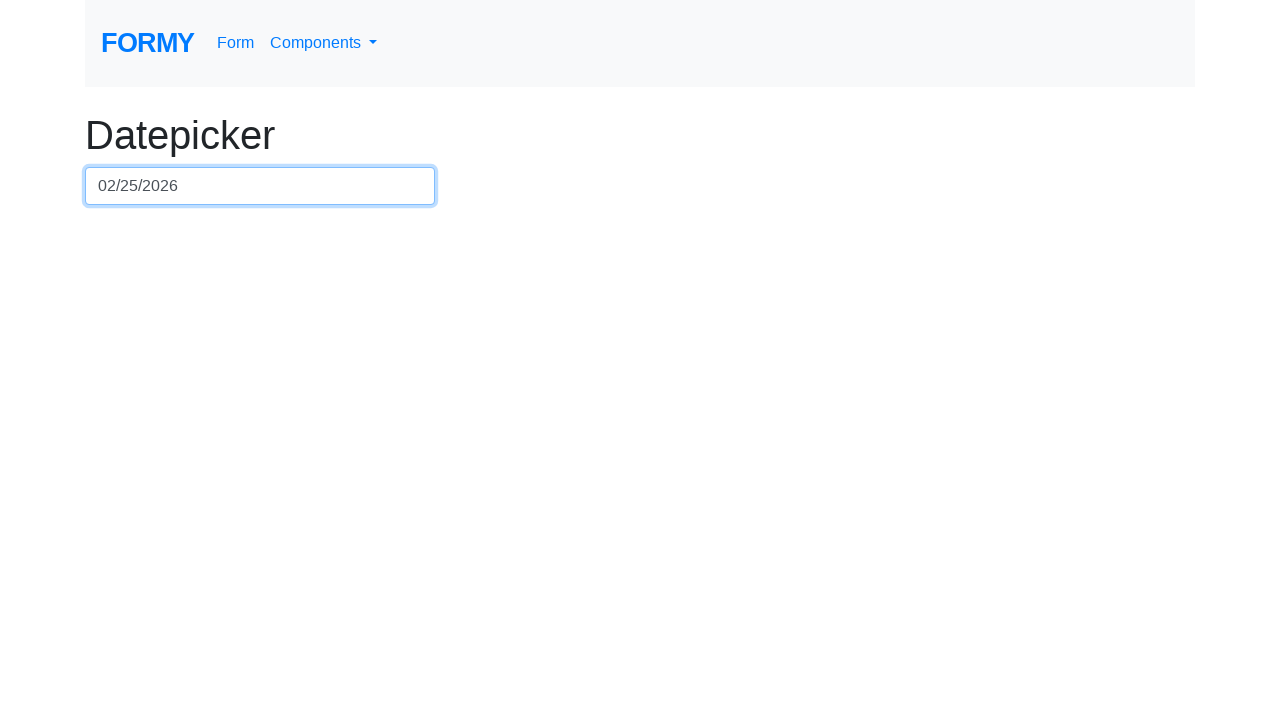